Tests form mobile number validation by submitting with an invalid short phone number (only 5 digits instead of 10) and verifying validation errors.

Starting URL: https://demoqa.com/automation-practice-form

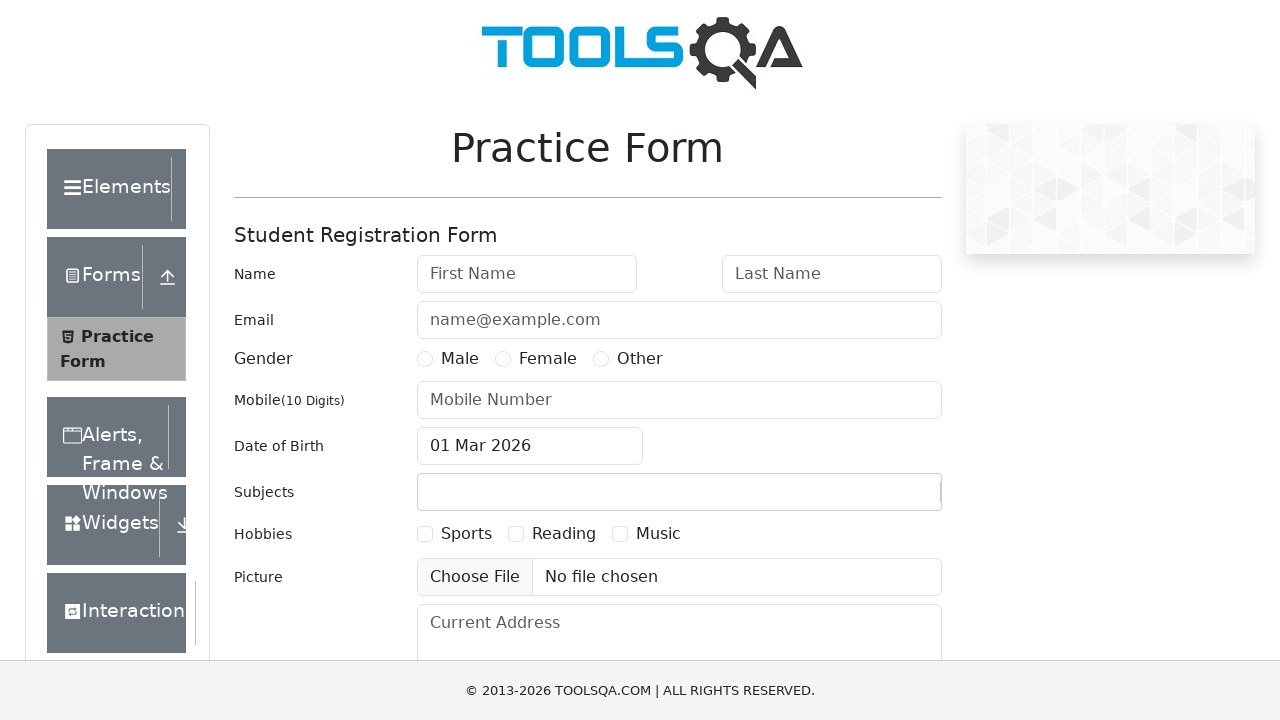

Filled first name field with 'John' on #firstName
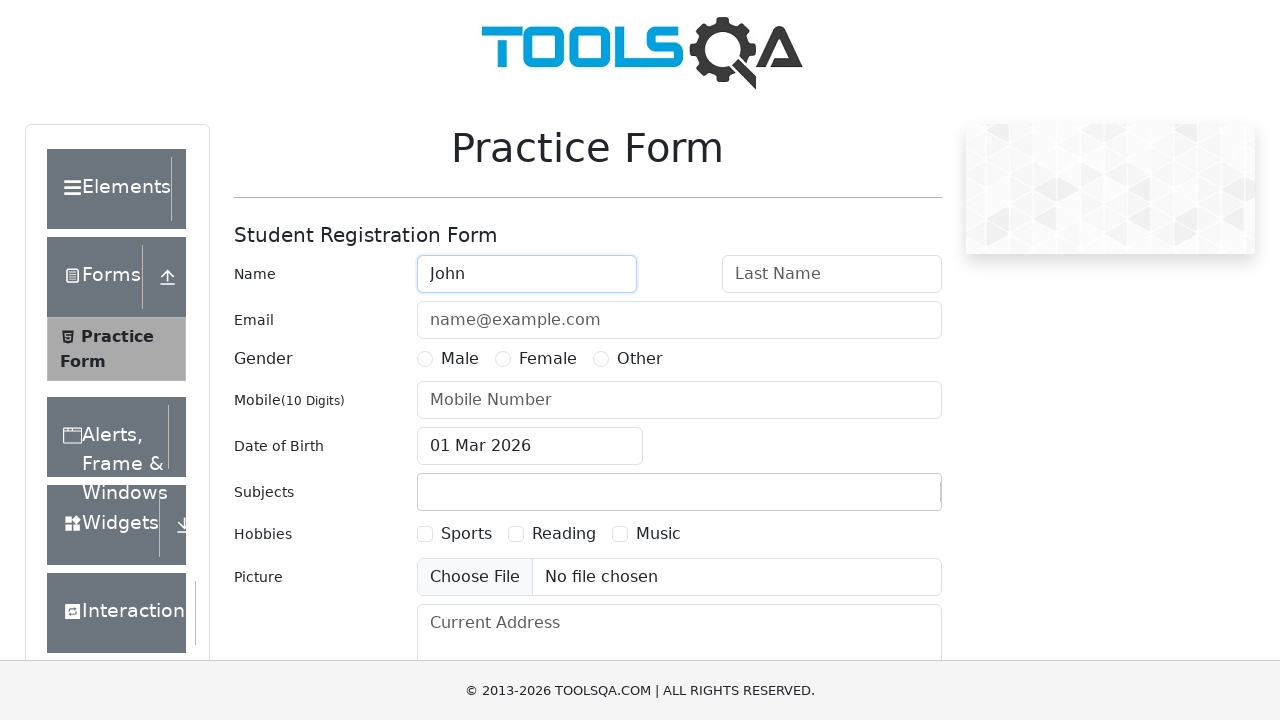

Filled last name field with 'Doe' on #lastName
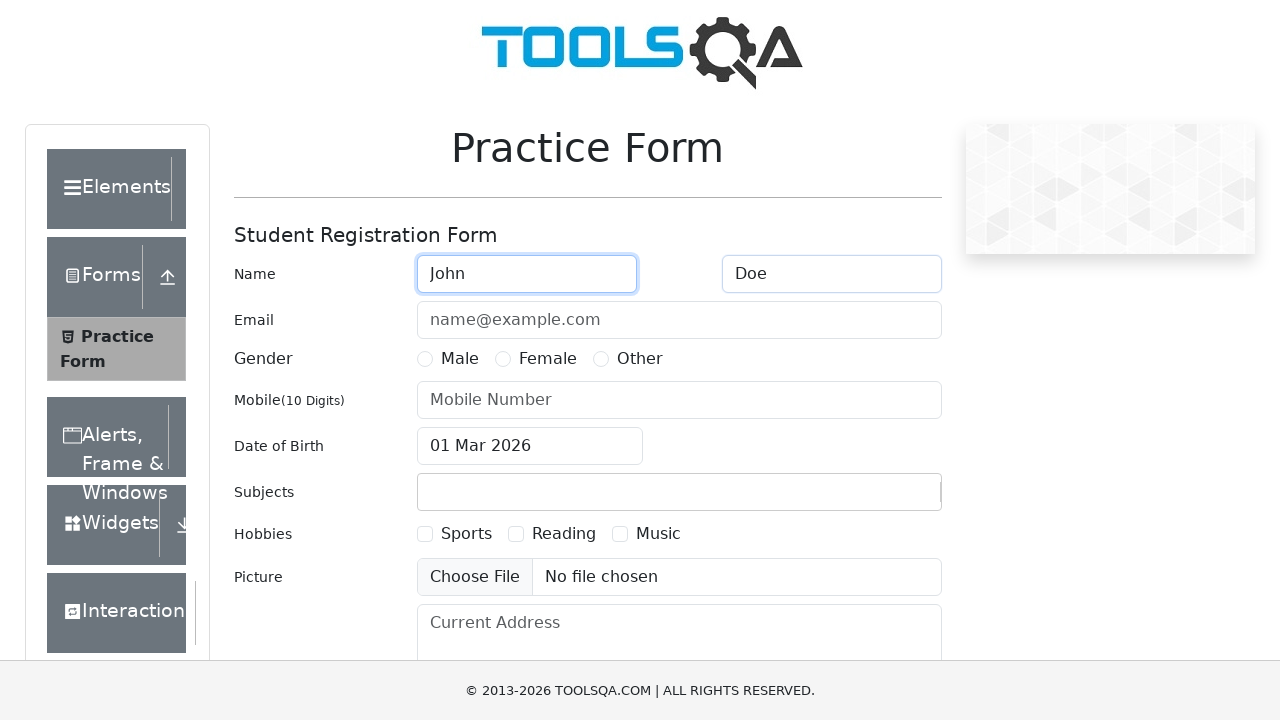

Filled email field with 'john.doe@example.com' on #userEmail
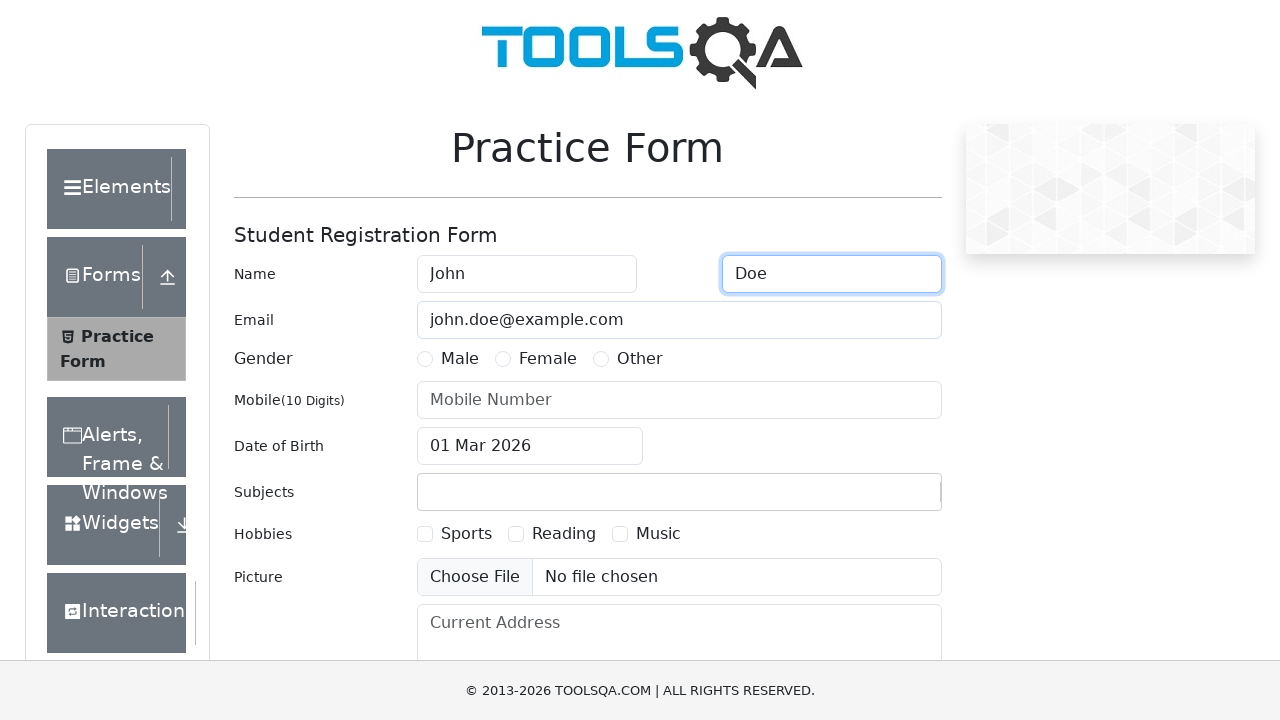

Selected Male gender option at (460, 359) on label[for='gender-radio-1']
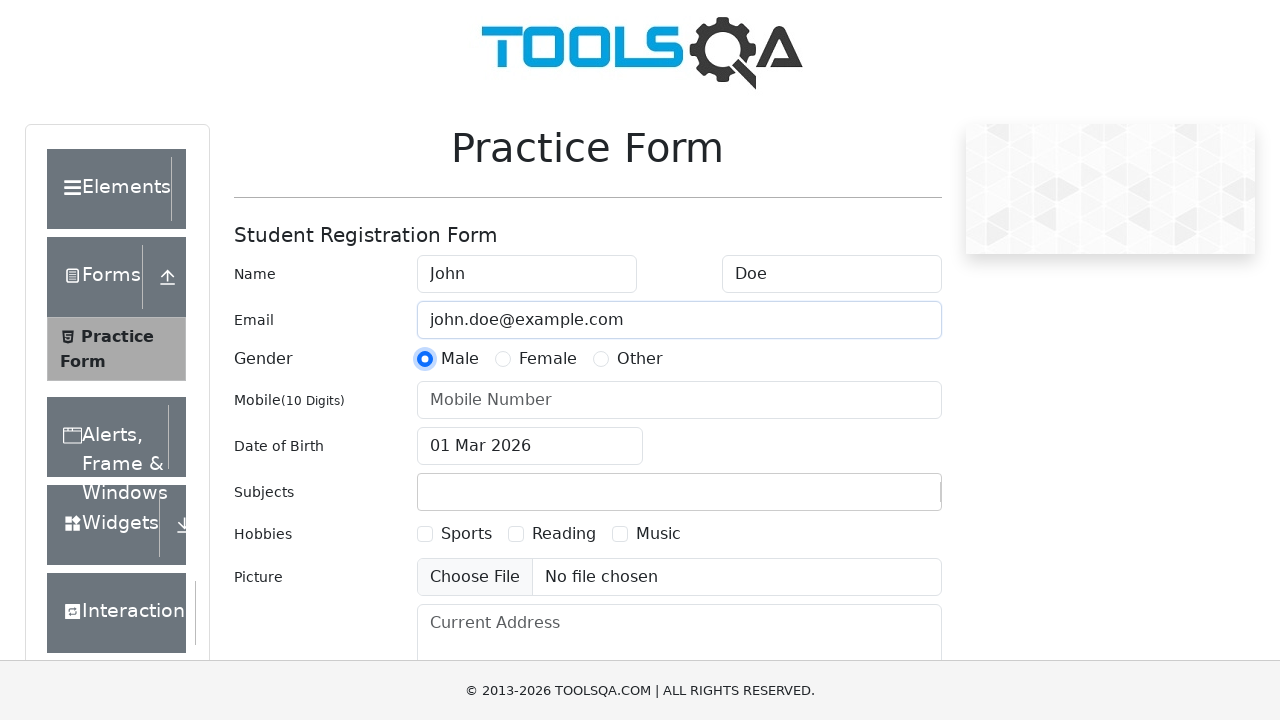

Filled mobile number field with invalid short number '12345' (5 digits instead of 10) on #userNumber
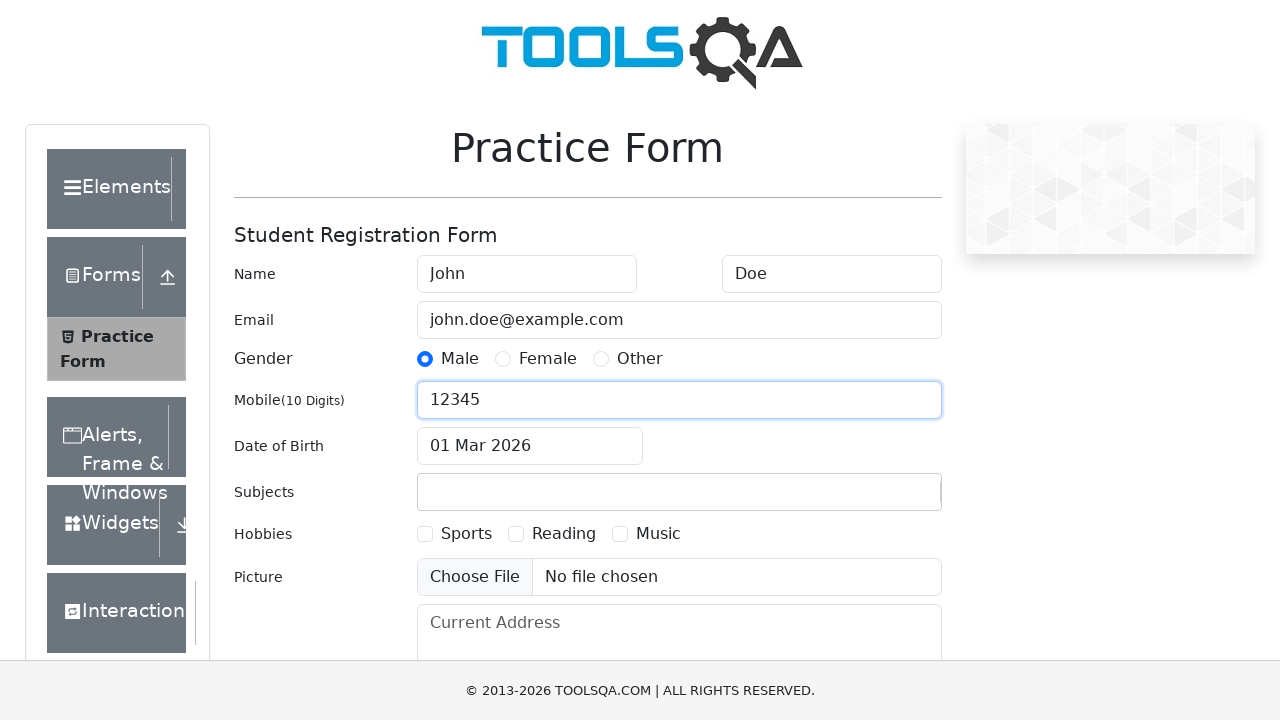

Opened date of birth picker at (530, 446) on #dateOfBirthInput
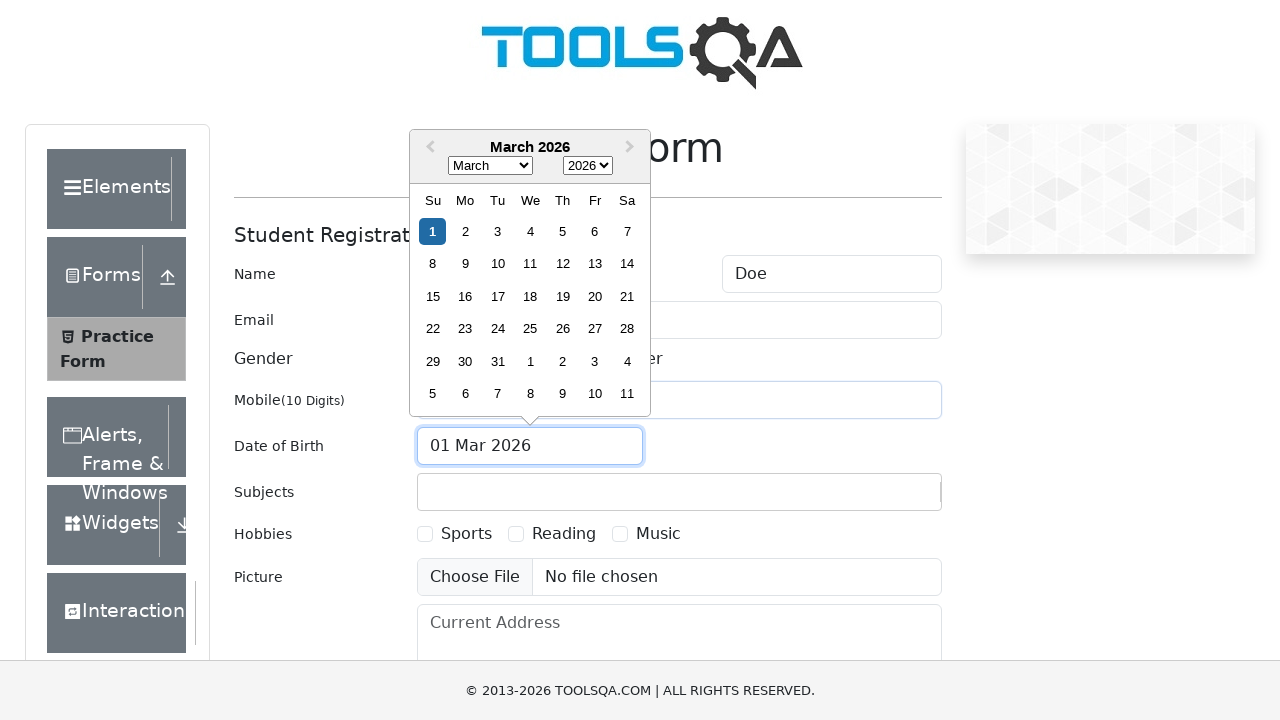

Selected month 4 (April) from date picker on .react-datepicker__month-select
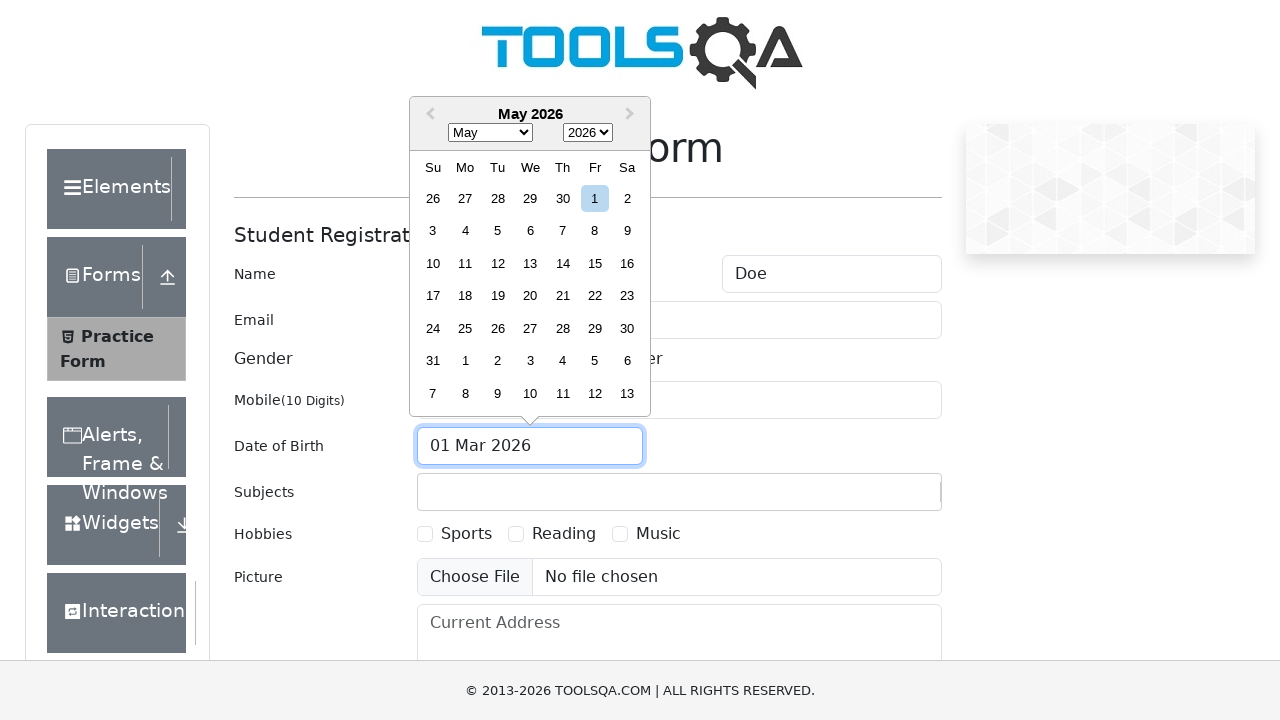

Selected year 1995 from date picker on .react-datepicker__year-select
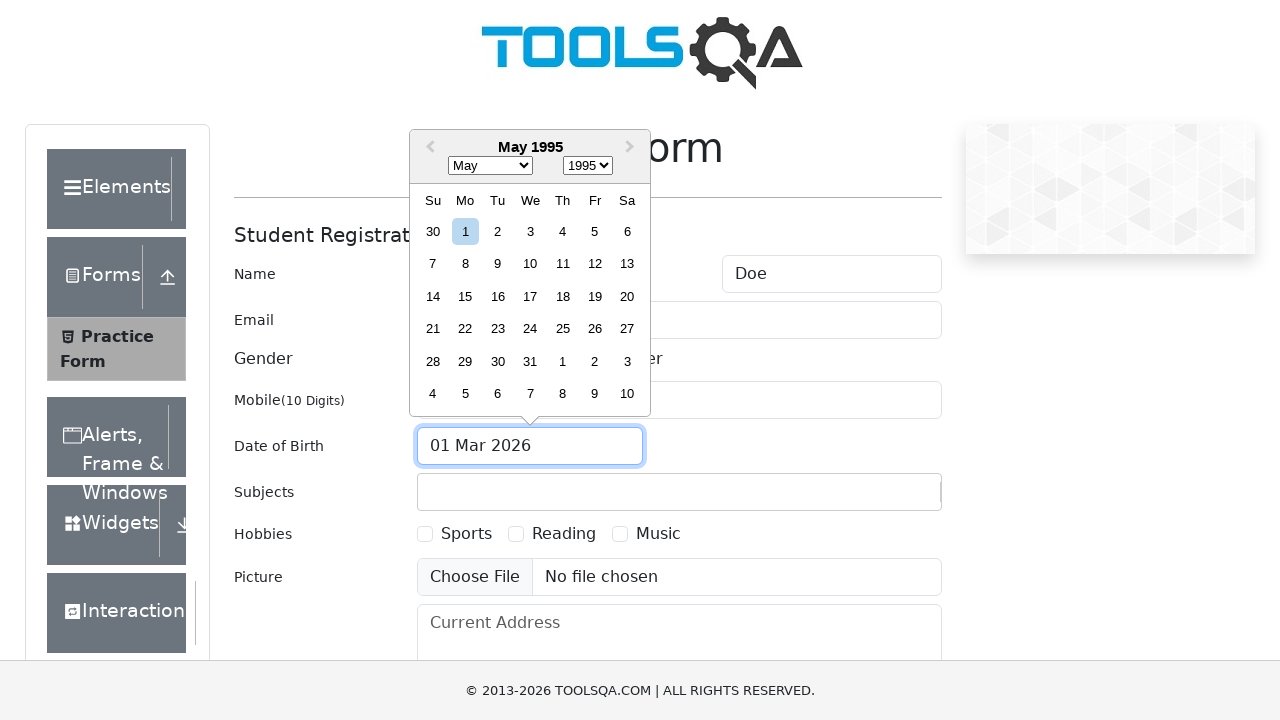

Selected day 15 from date picker at (465, 296) on .react-datepicker__day--015:not(.react-datepicker__day--outside-month)
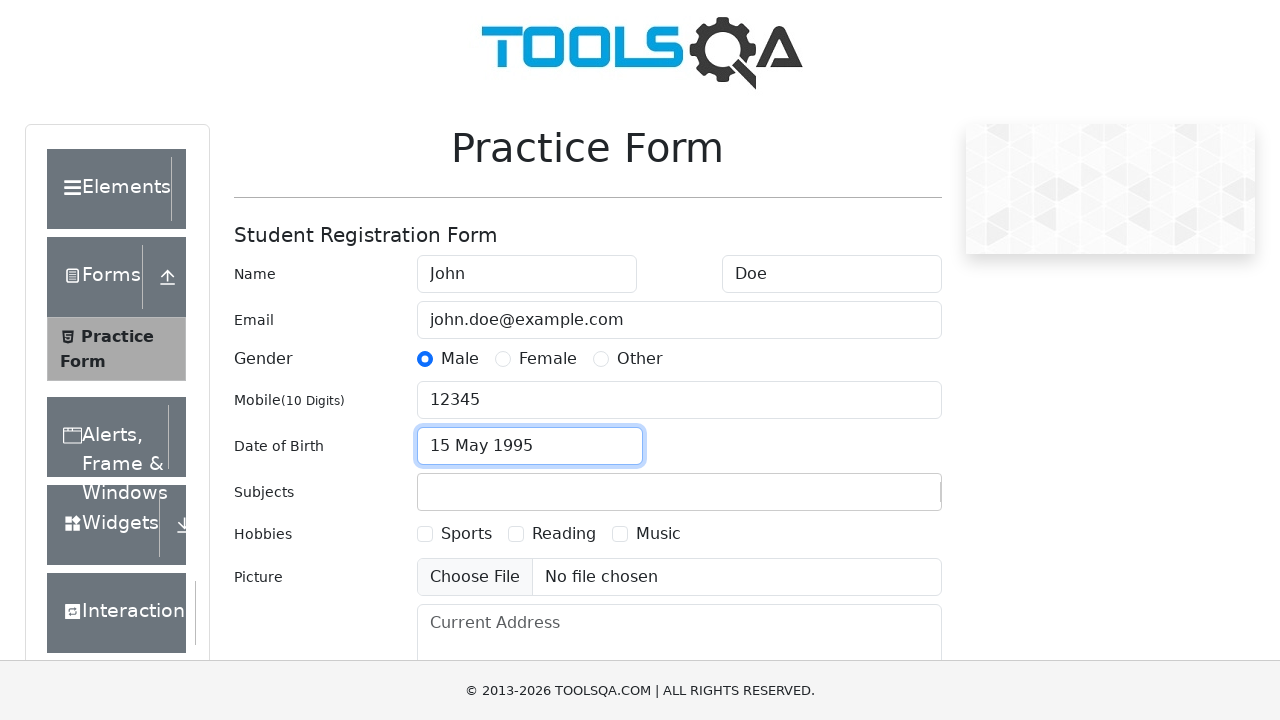

Filled subject field with 'Maths' on #subjectsInput
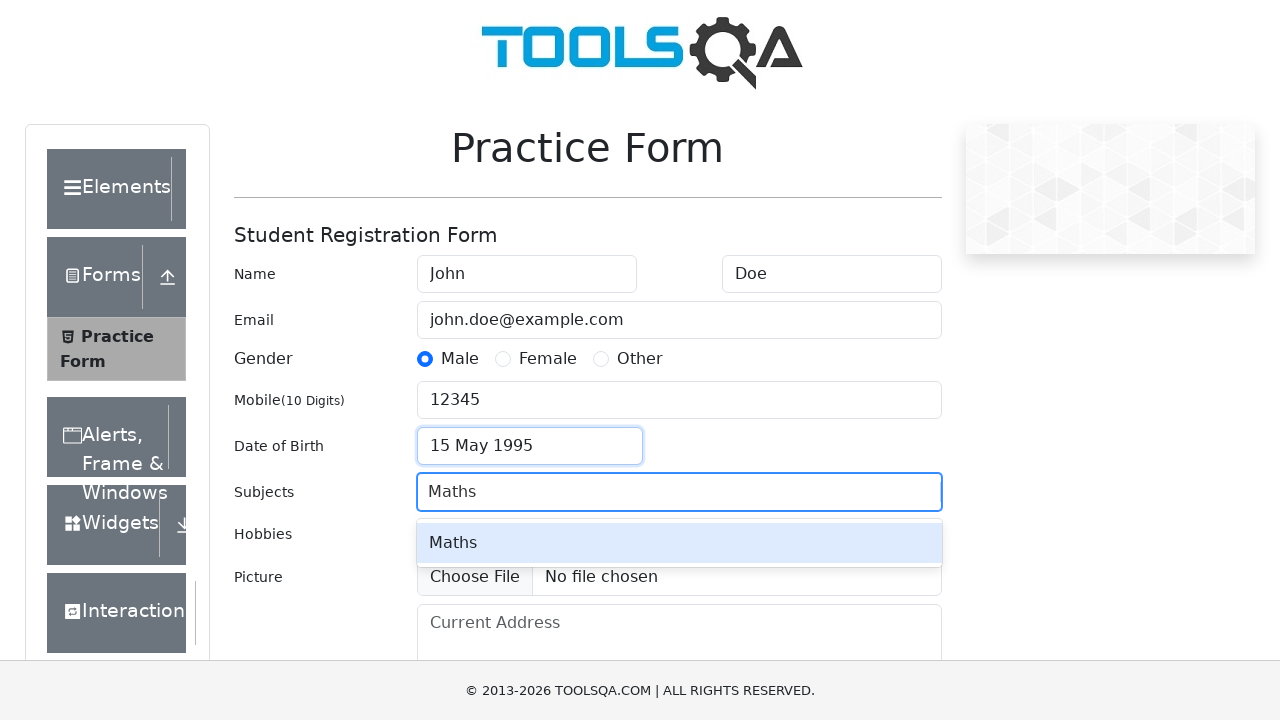

Pressed Enter to confirm subject selection
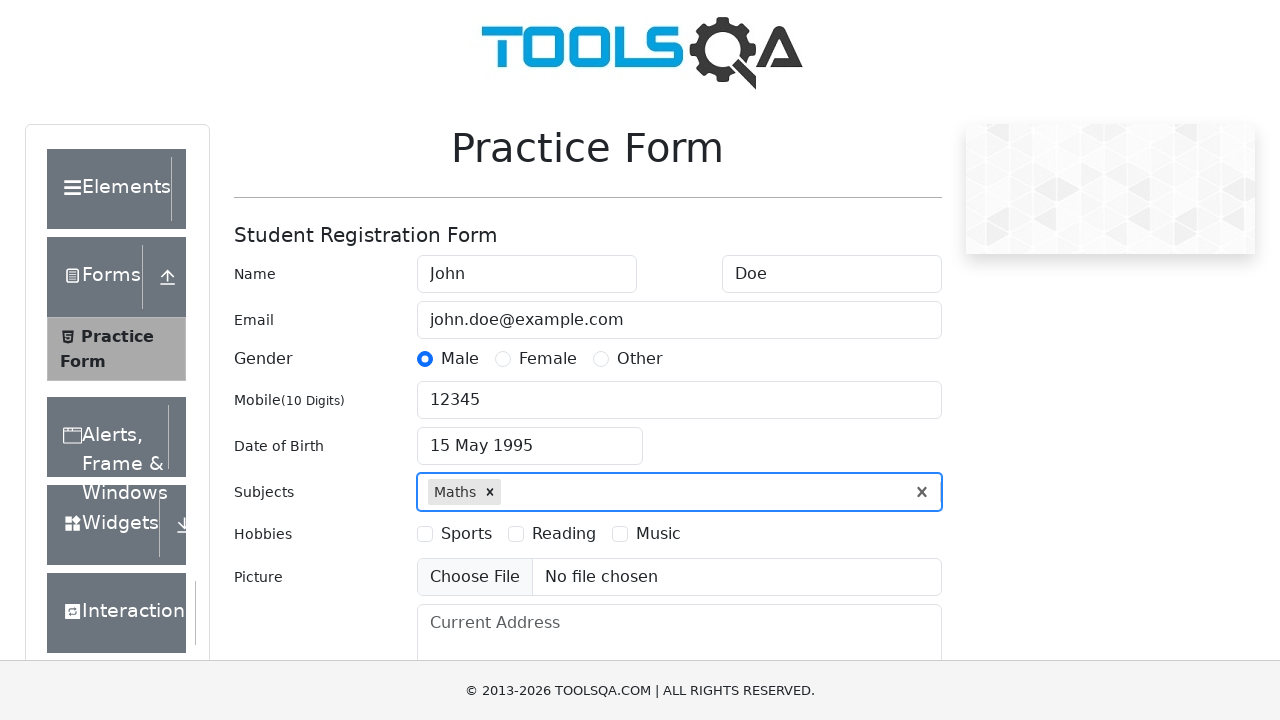

Selected Sports hobby checkbox at (466, 534) on label[for='hobbies-checkbox-1']
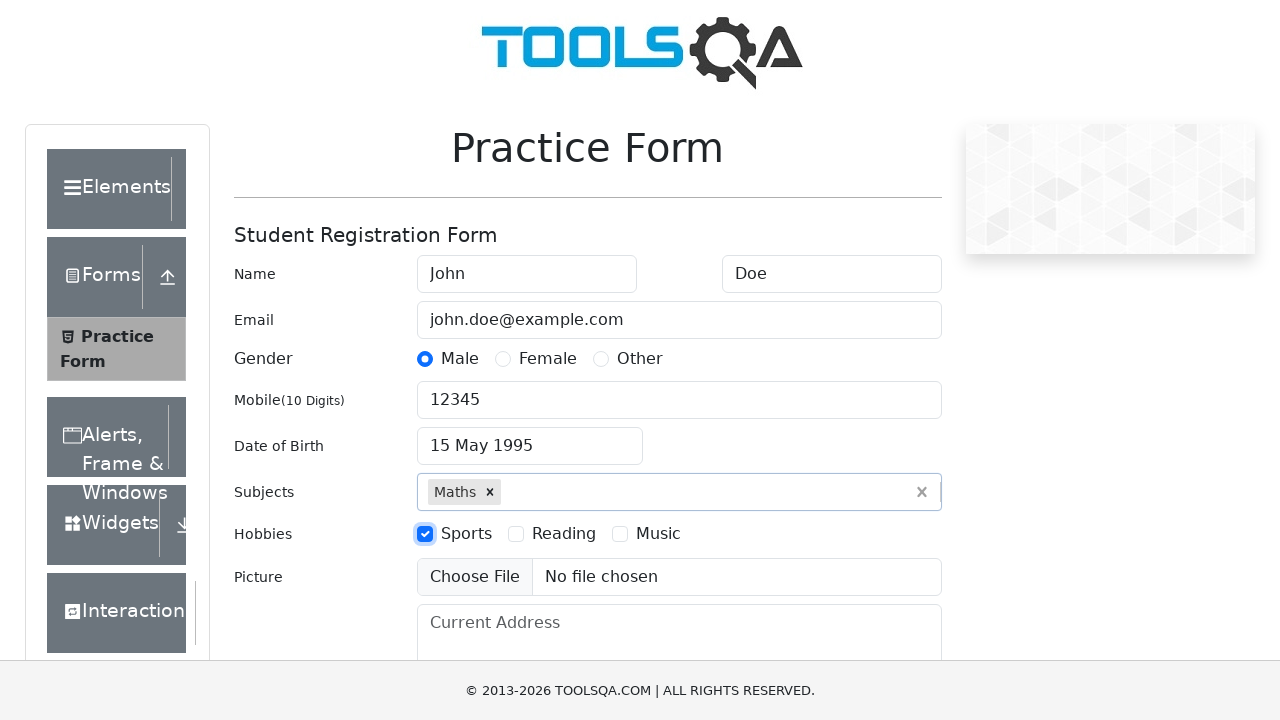

Filled current address field with '123 Main St, Anytown, USA' on #currentAddress
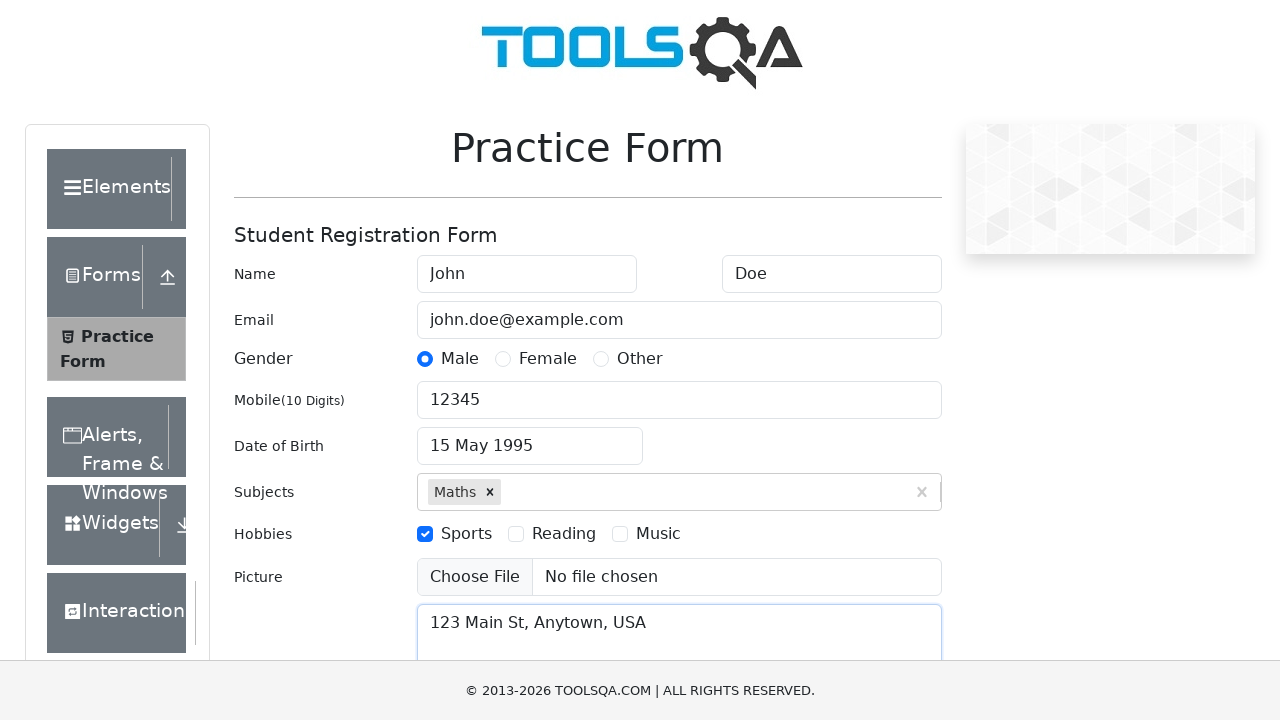

Clicked submit button to submit form with invalid mobile number at (885, 499) on #submit
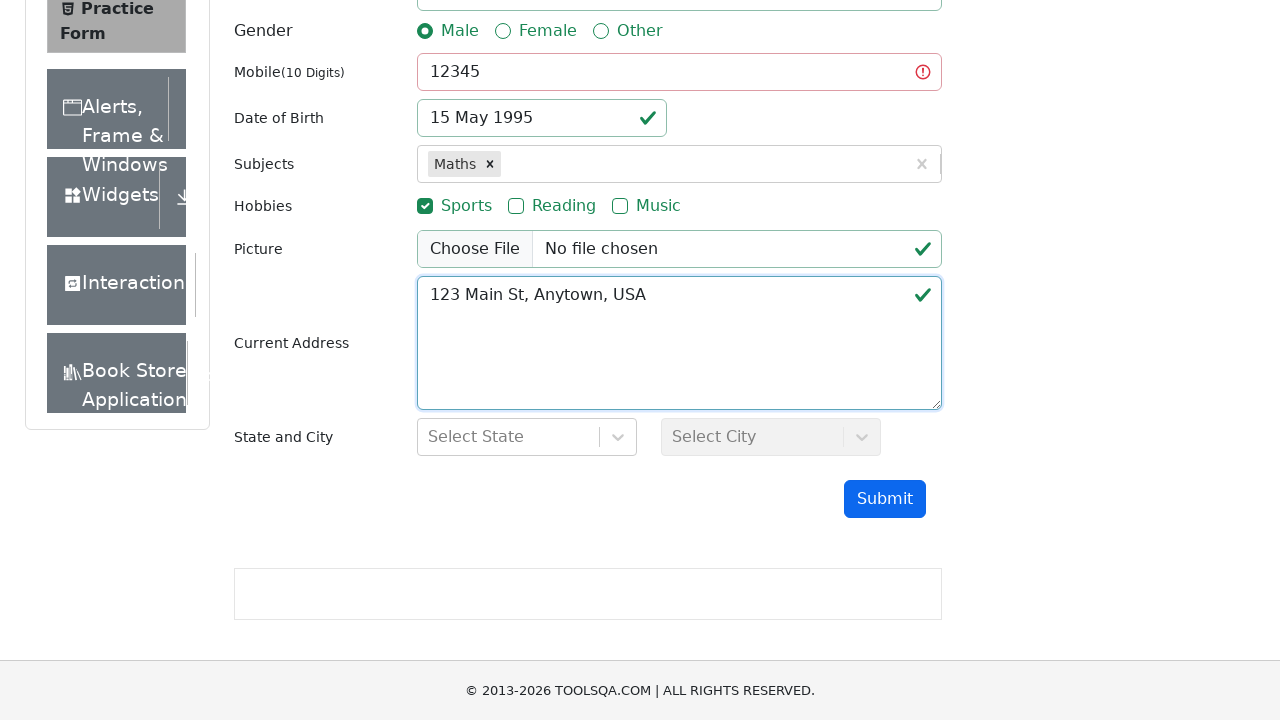

Waited 500ms for validation errors to appear
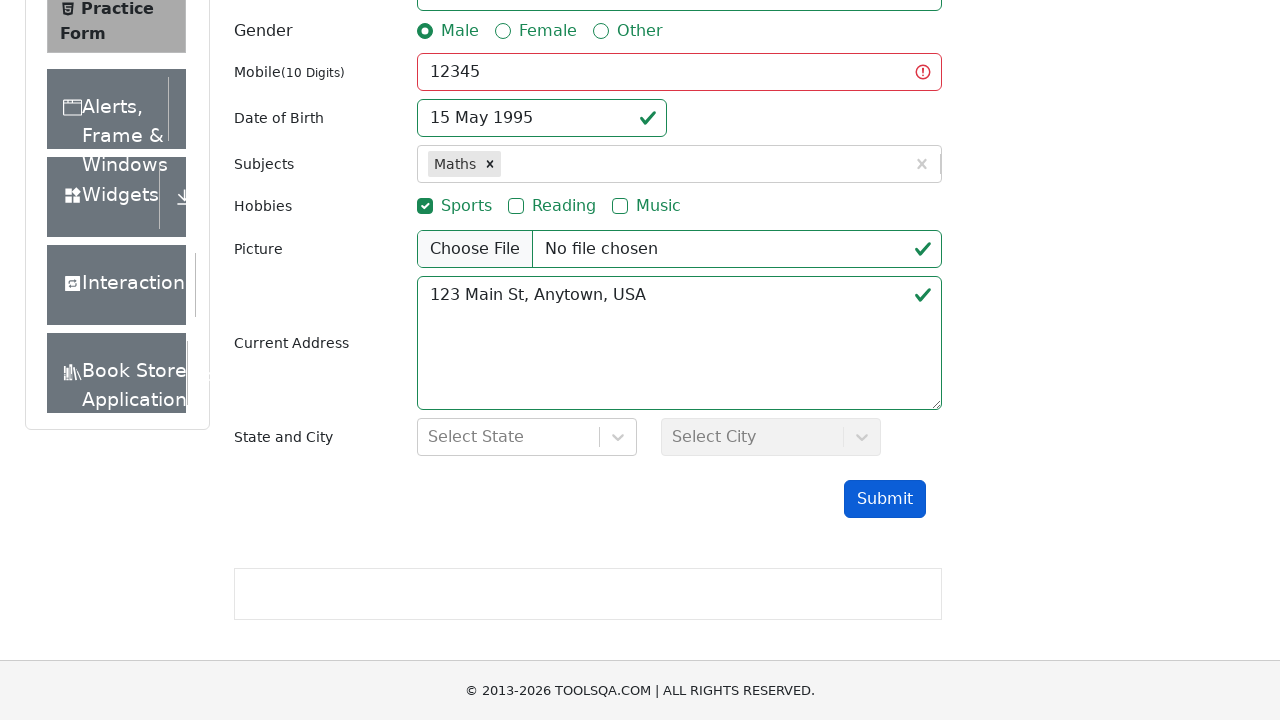

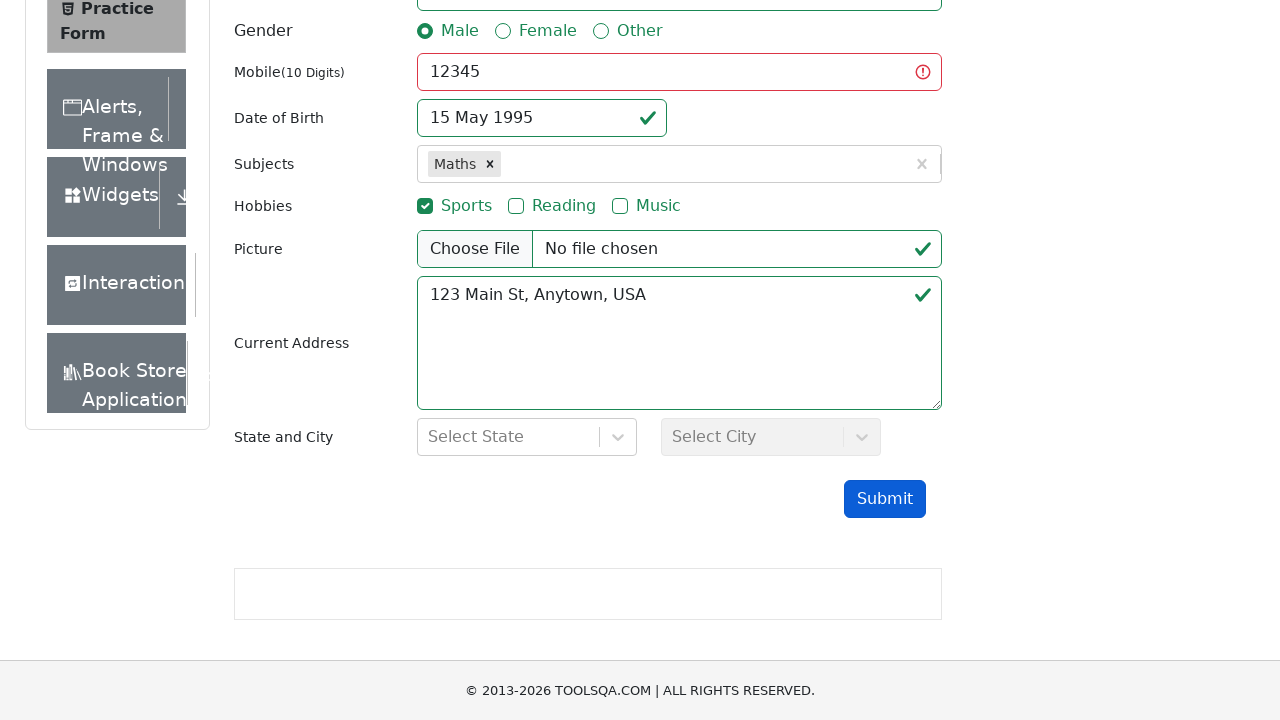